Tests the Vietcombank exchange rate page by entering a date in the date picker and clicking the load more button to display exchange rate data in a table.

Starting URL: https://www.vietcombank.com.vn/KHCN/Cong-cu-tien-ich/Ty-gia

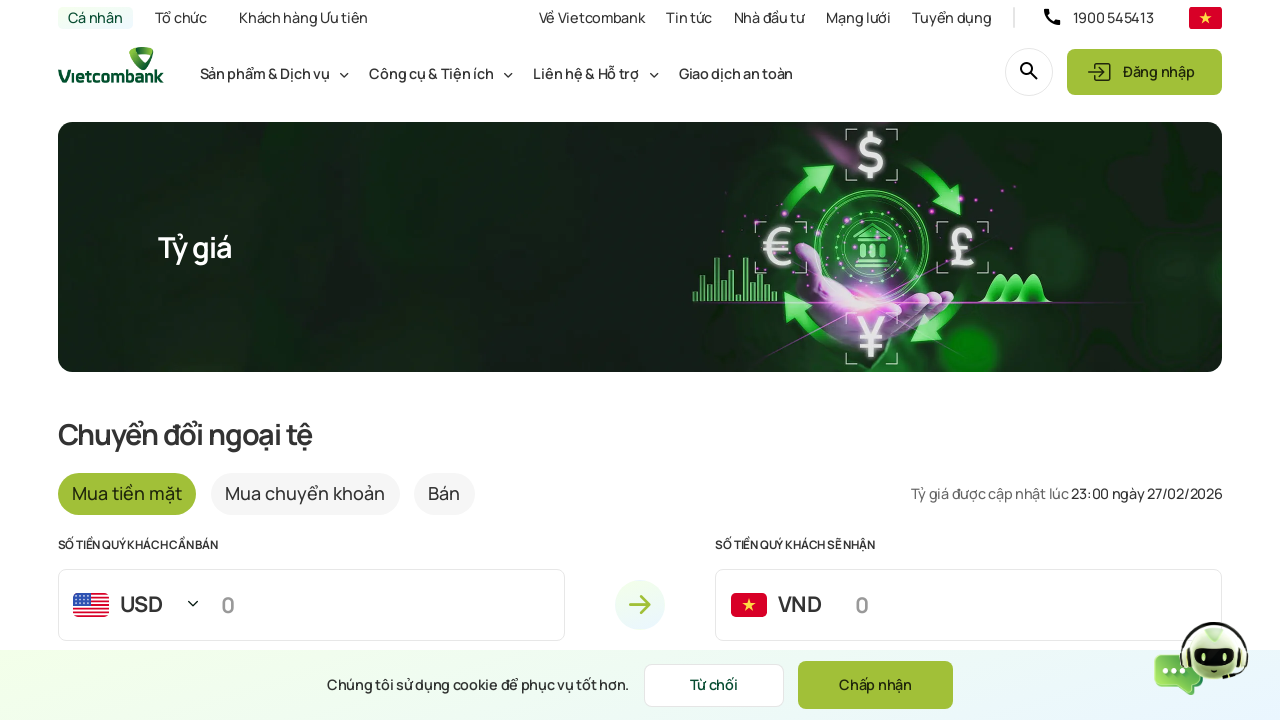

Waited 3 seconds for Vietcombank exchange rate page to load
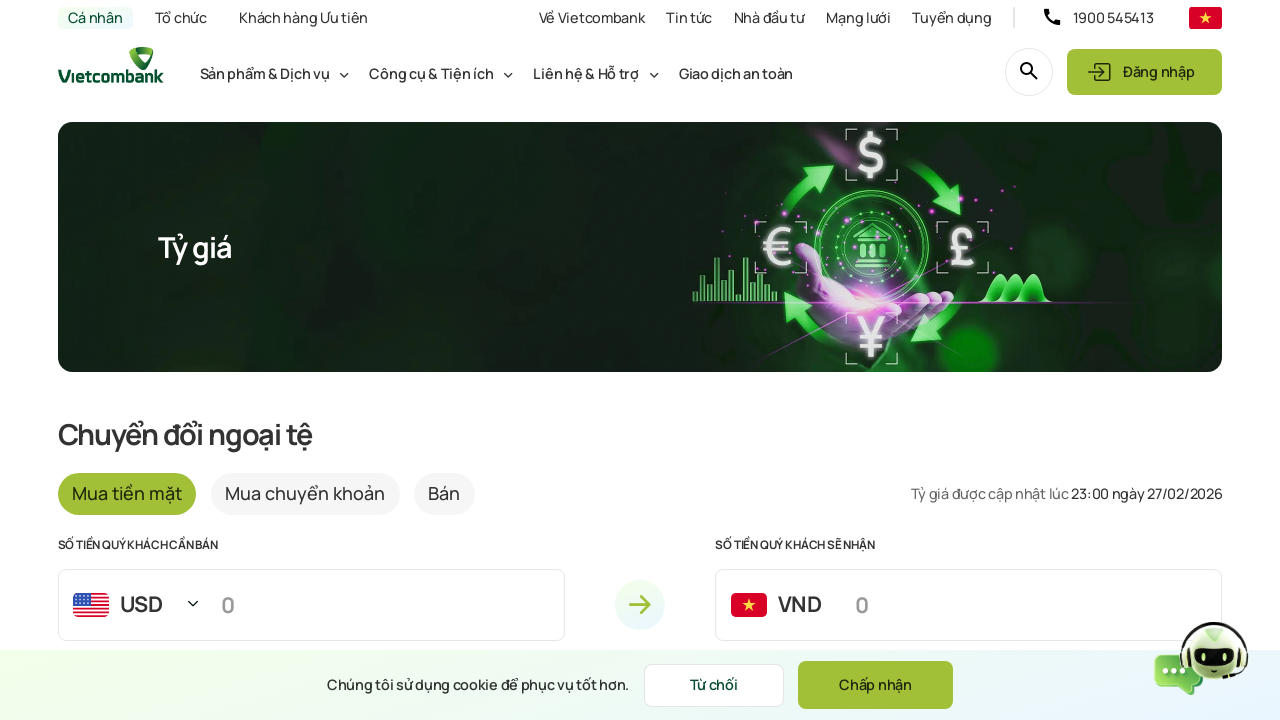

Cleared date picker field on #datePicker
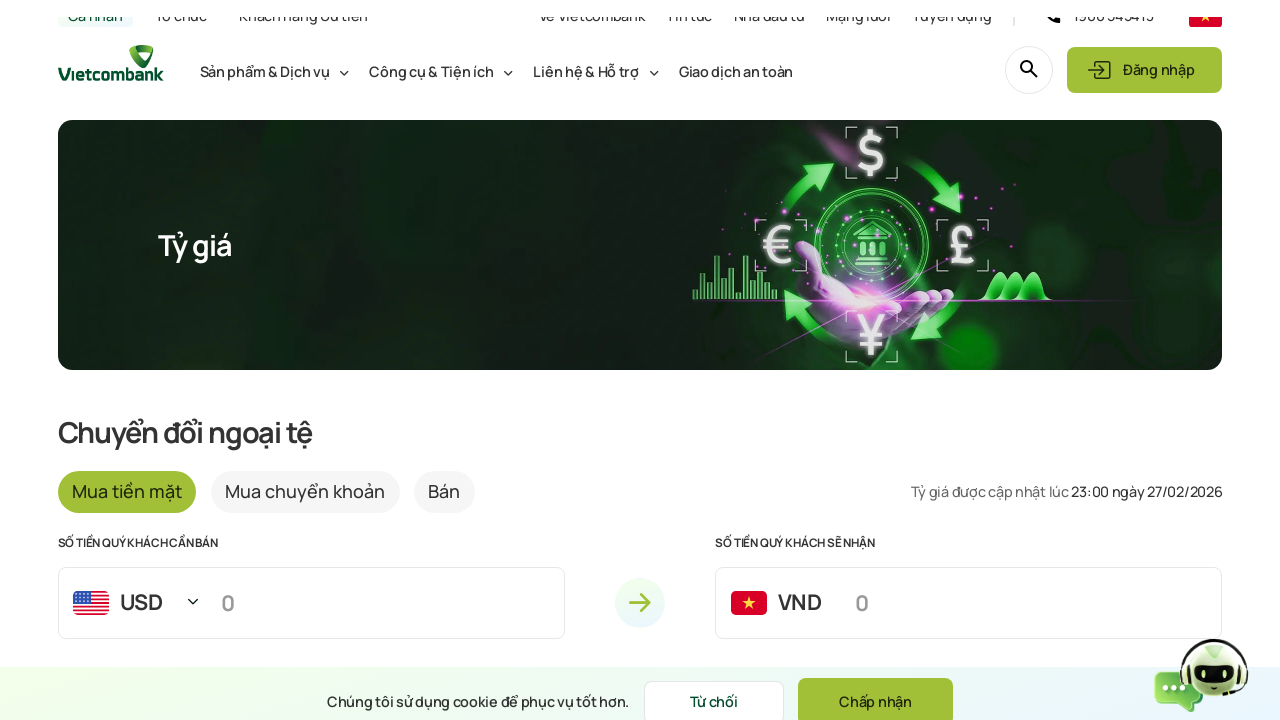

Entered current date 28022026 into date picker on #datePicker
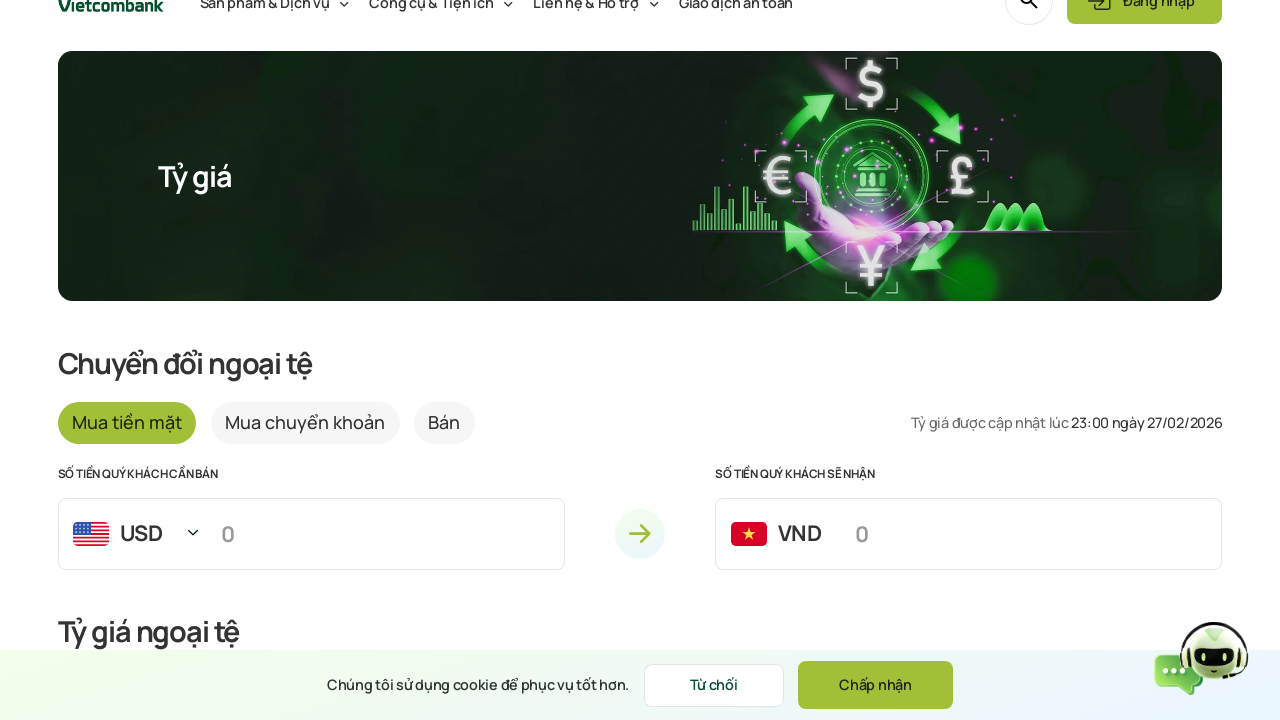

Waited 3 seconds for date to be processed
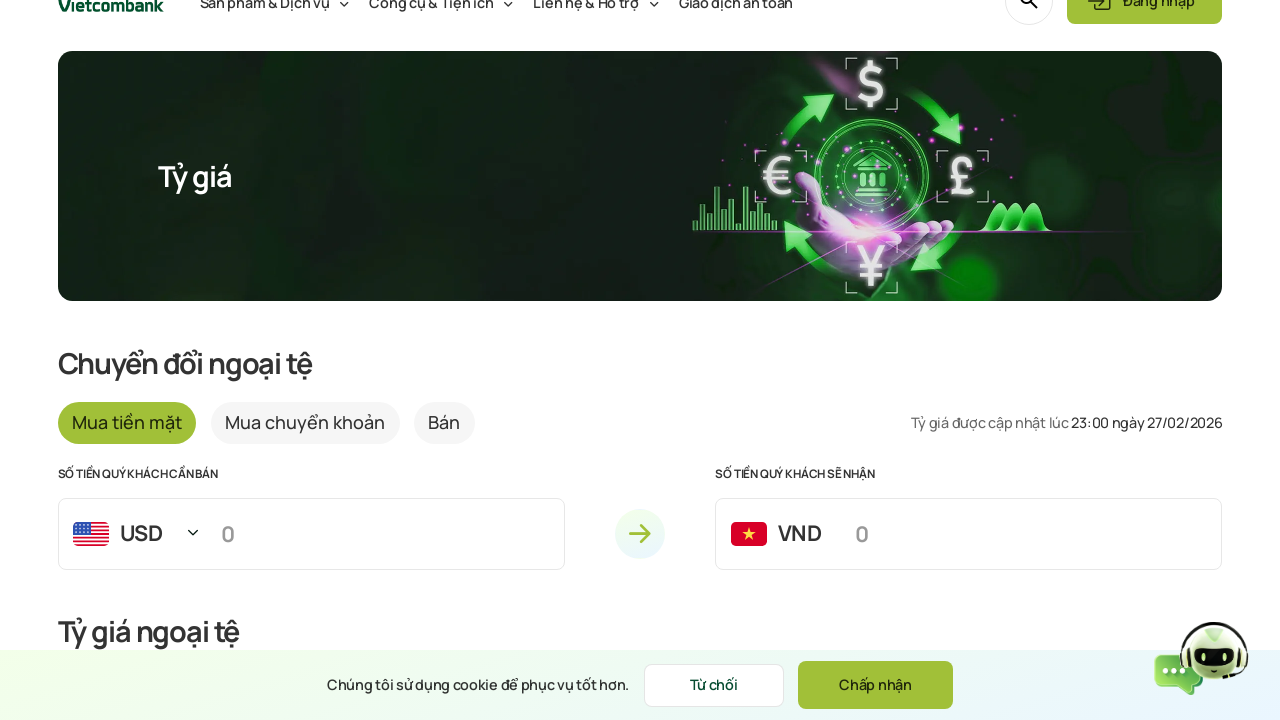

Pressed Enter on load more button to display exchange rates on #load-more-label
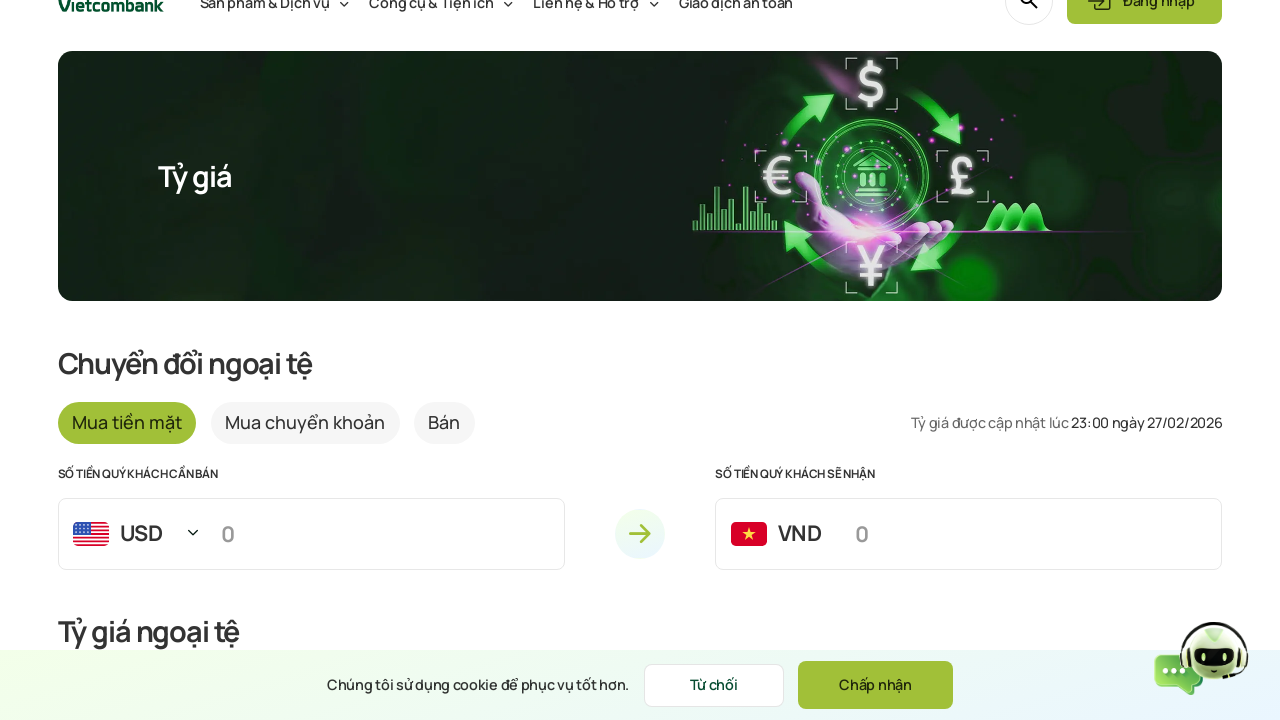

Exchange rate table data loaded successfully
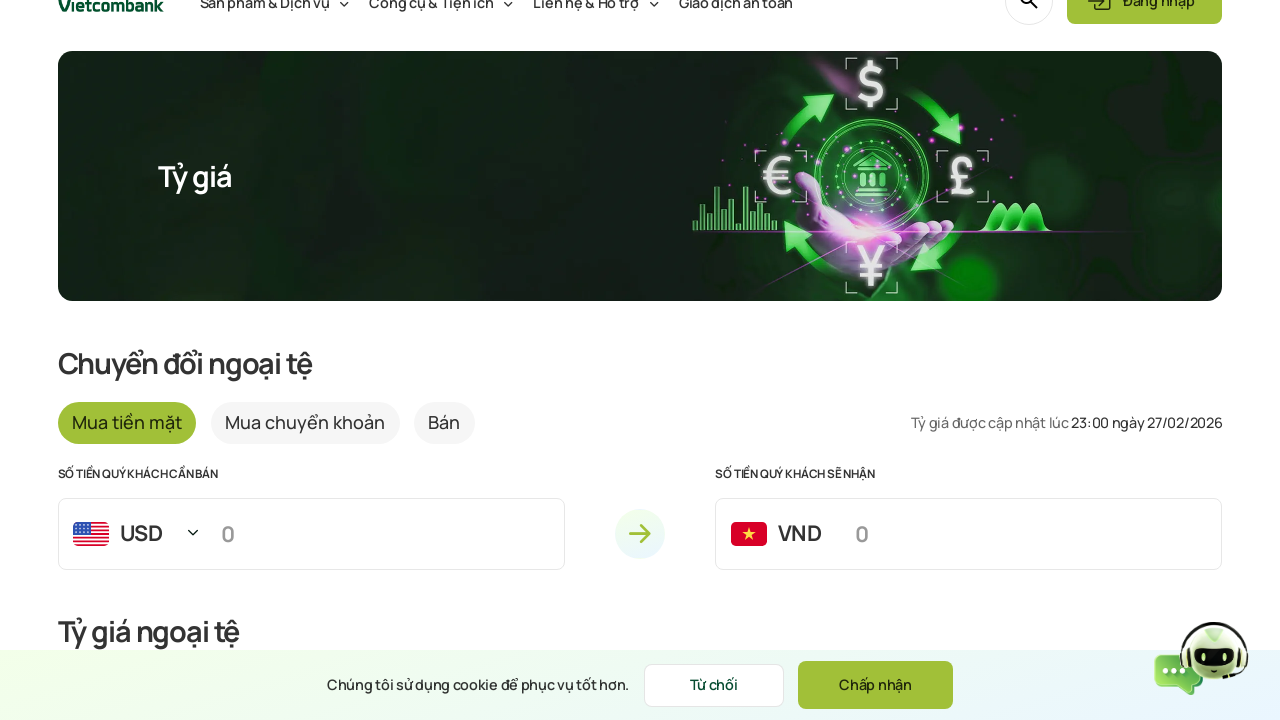

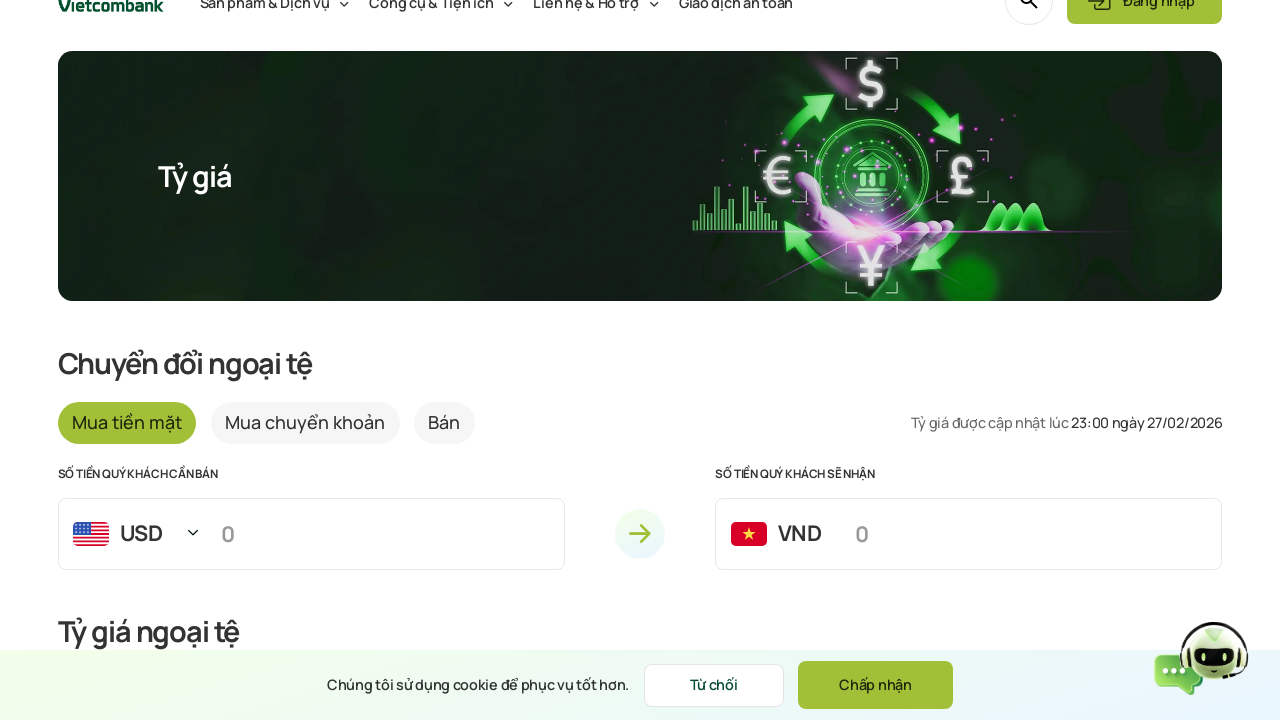